Tests that the website uses secure HTTPS connection and checks for mixed content issues

Starting URL: https://domod.ba

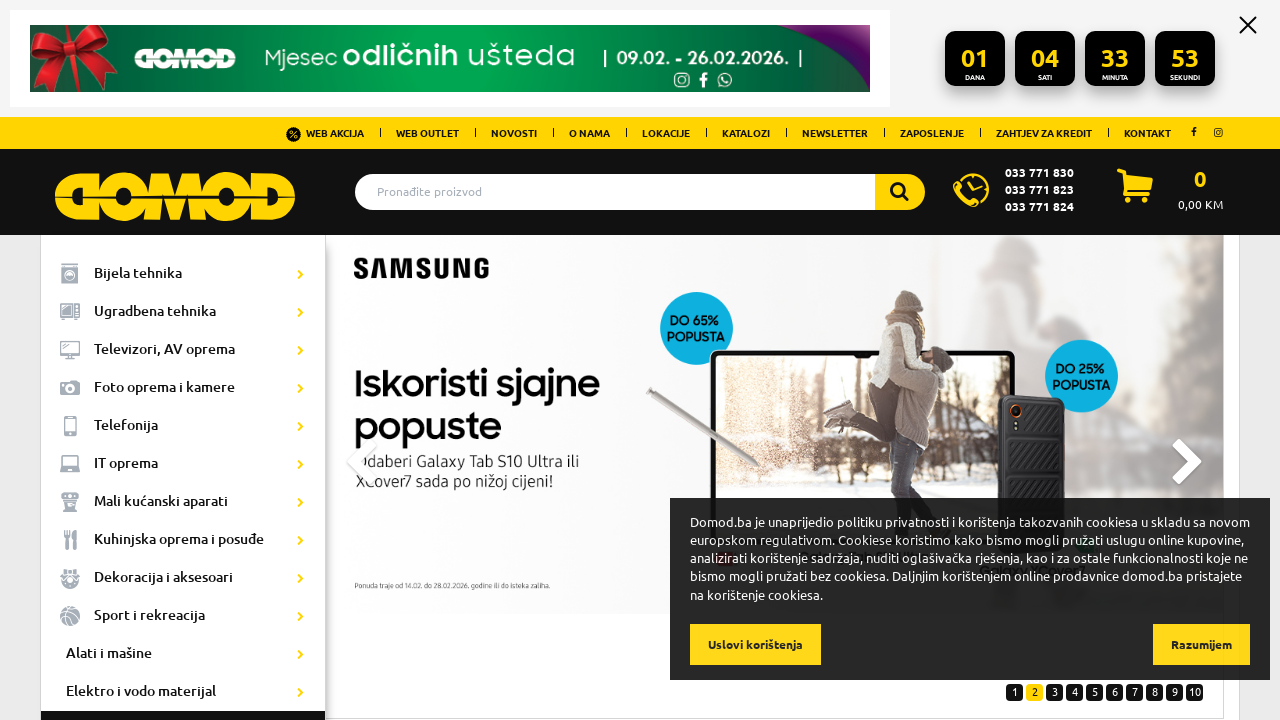

Verified that website uses HTTPS connection
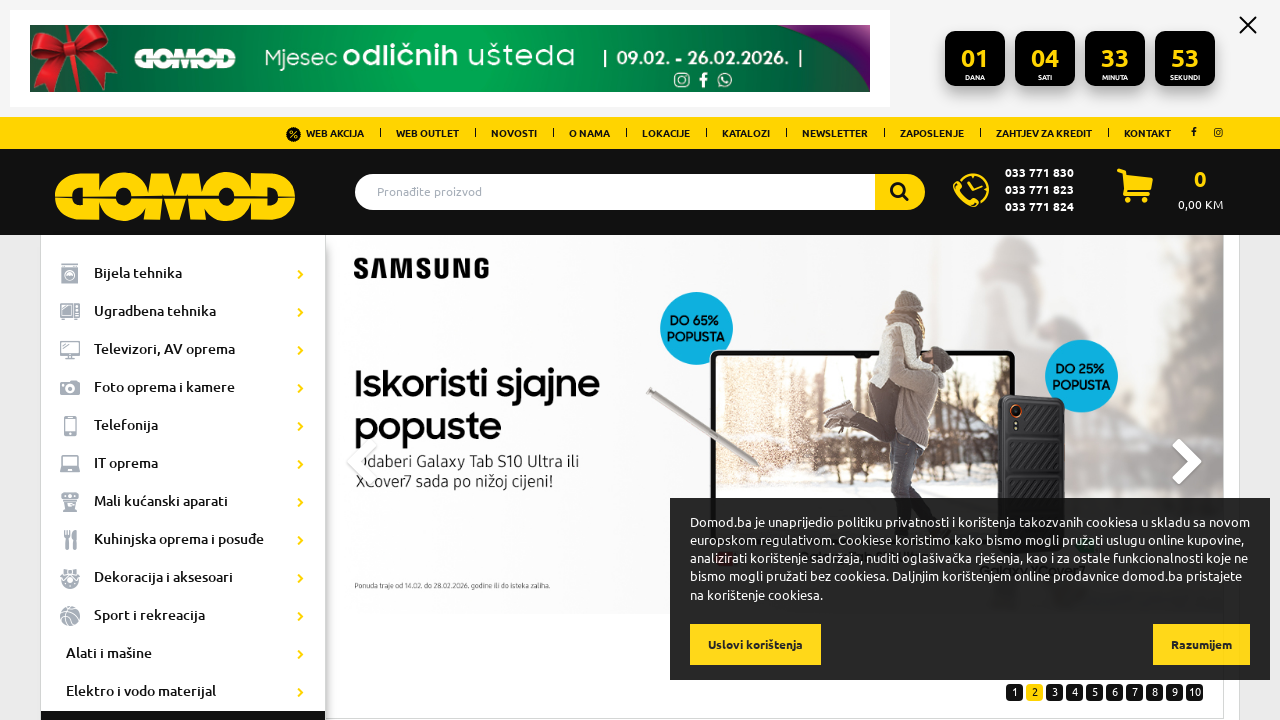

Checked for insecure HTTP resources in images
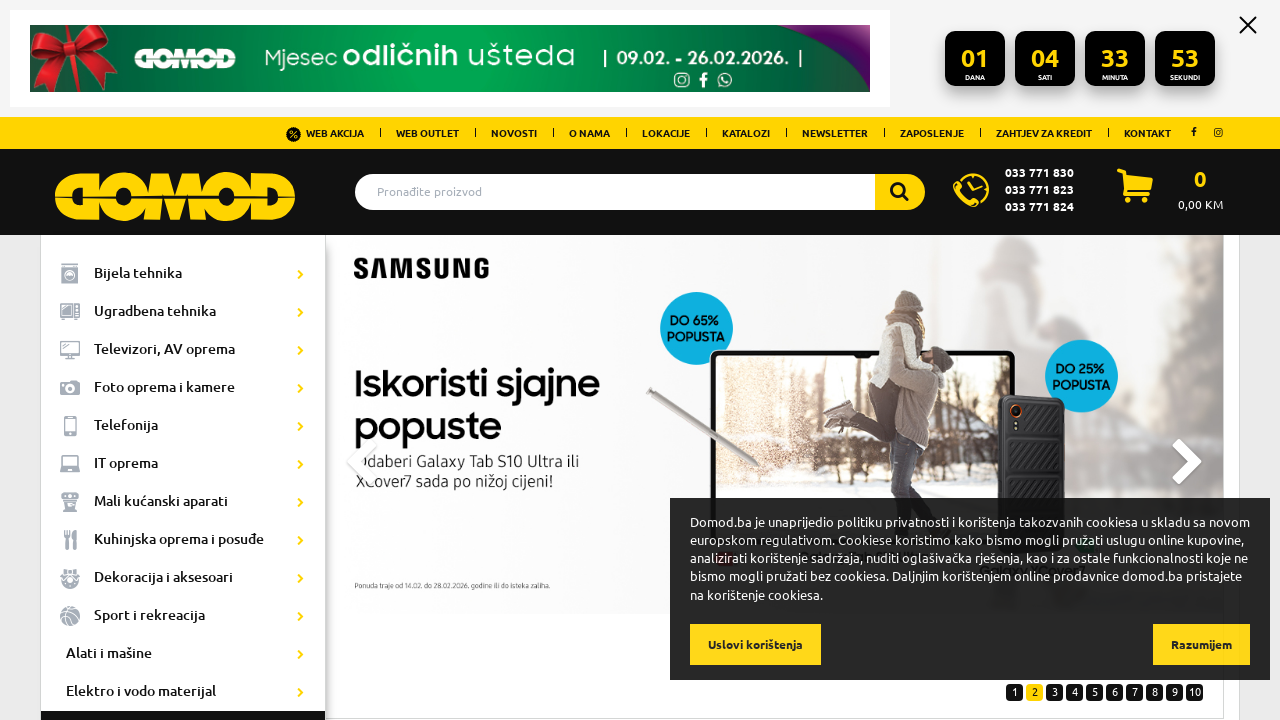

Confirmed no mixed content issues detected
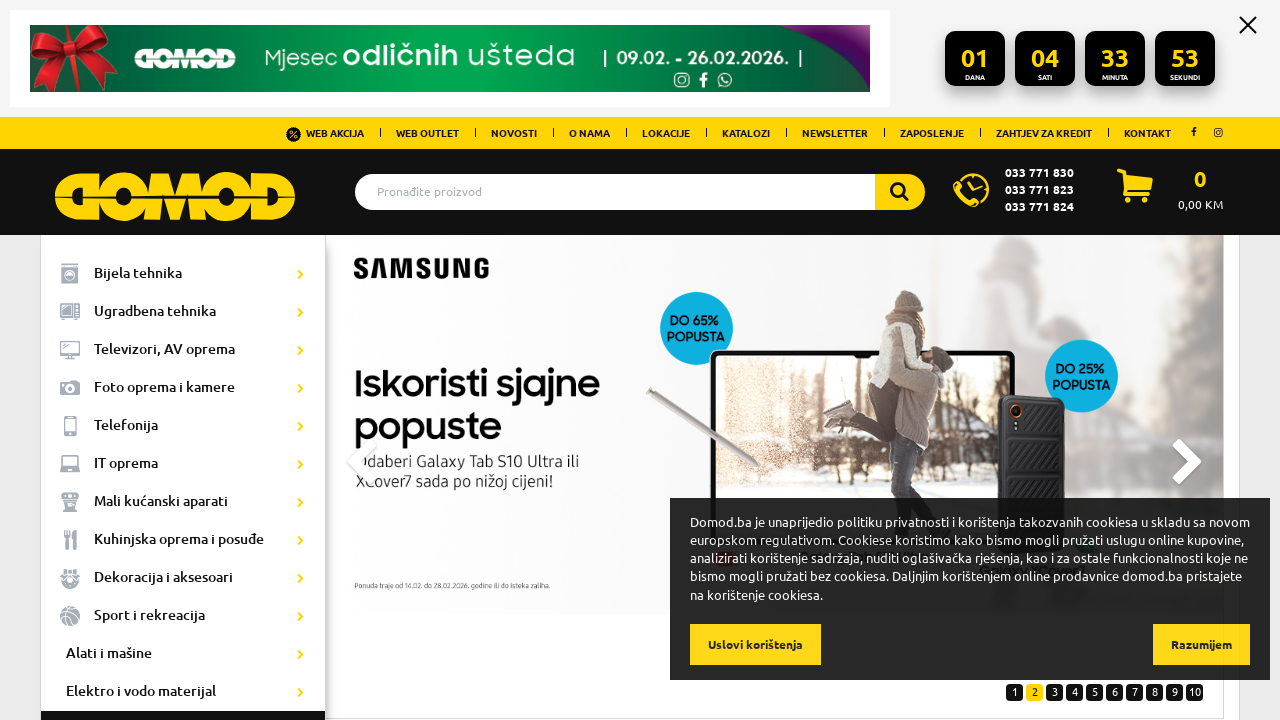

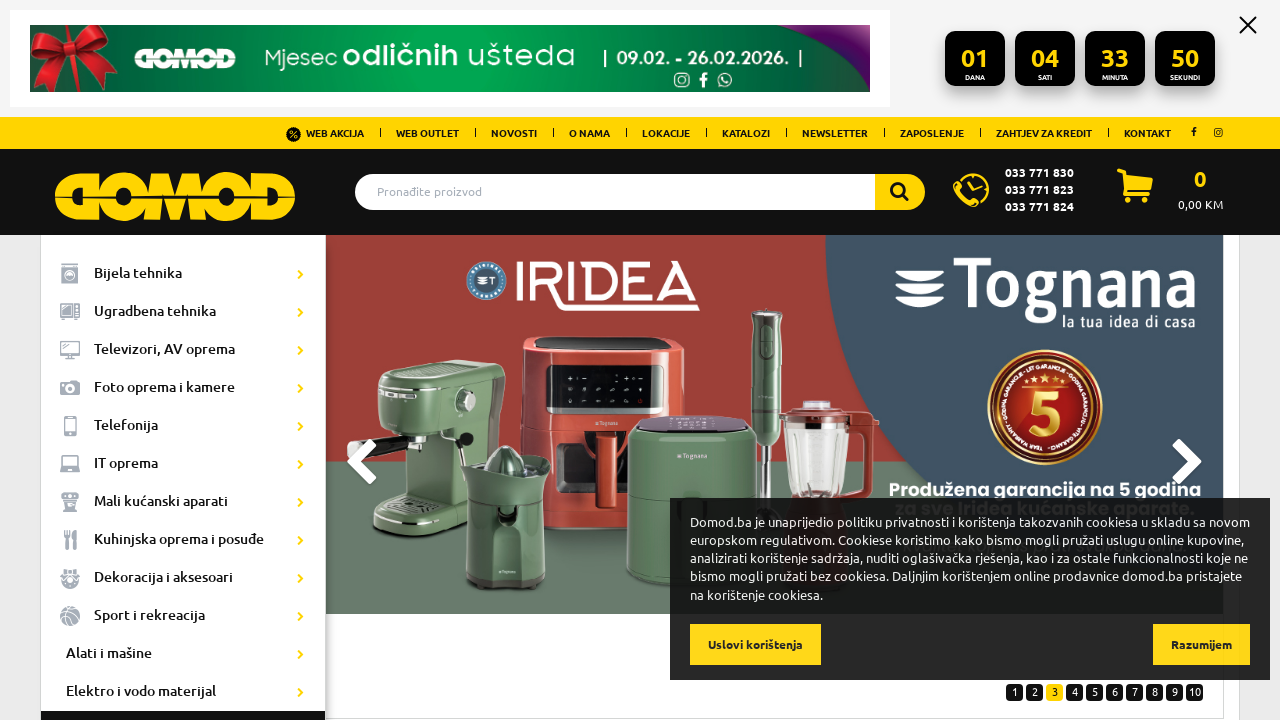